Tests the flight purchase flow on BlazeDemo by finding flights, selecting a flight, filling out passenger and payment information, and completing the purchase.

Starting URL: https://blazedemo.com/

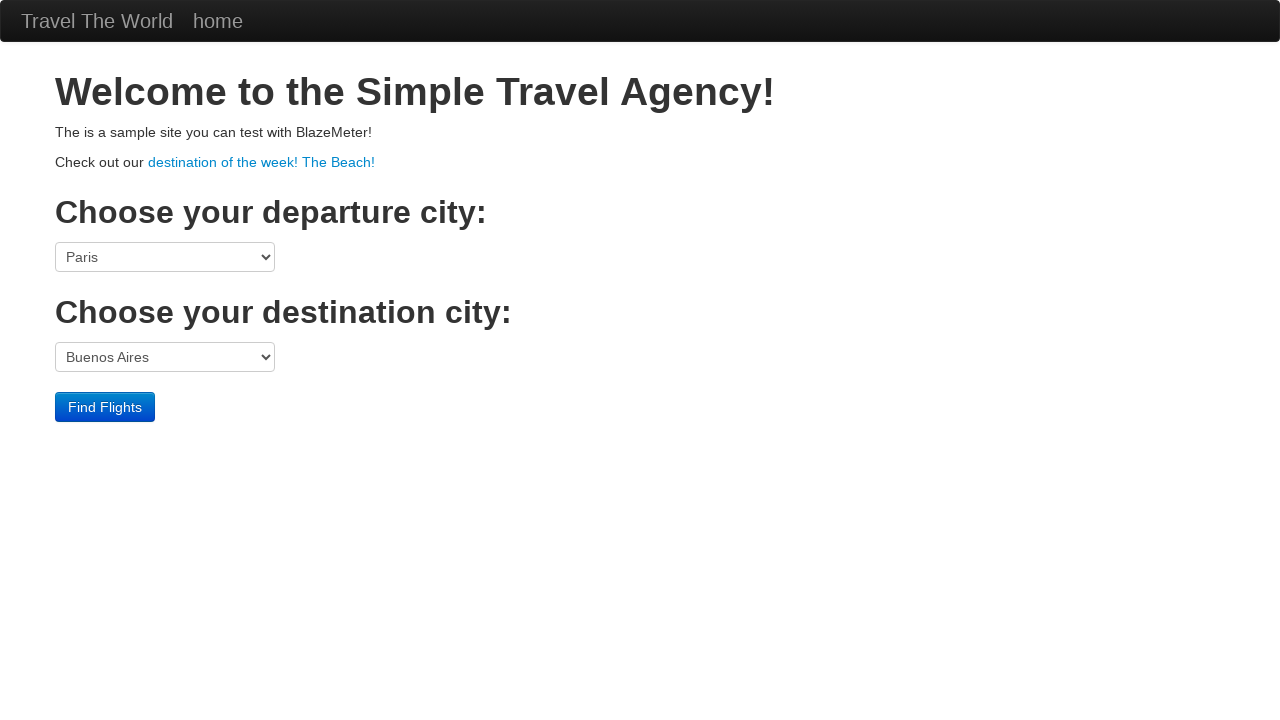

Clicked Find Flights button to search for available flights at (105, 407) on text=Find Flights
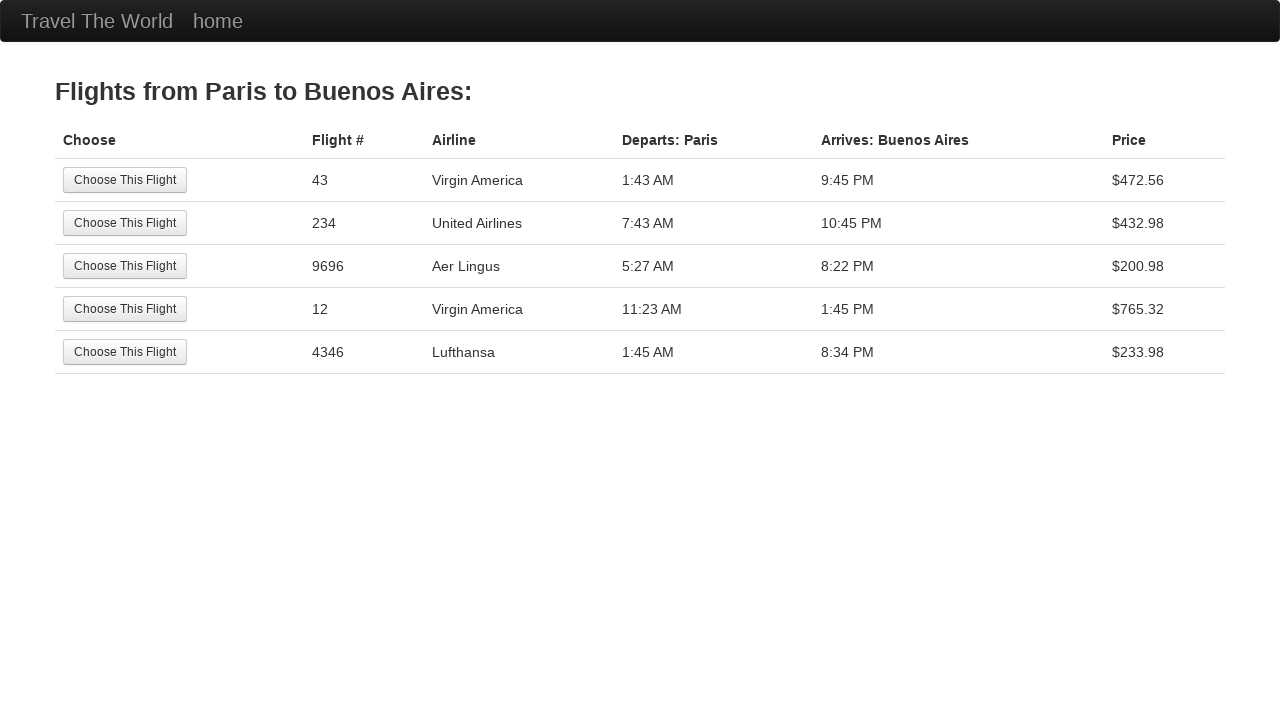

Selected a flight from the available options at (125, 180) on text=Choose This Flight
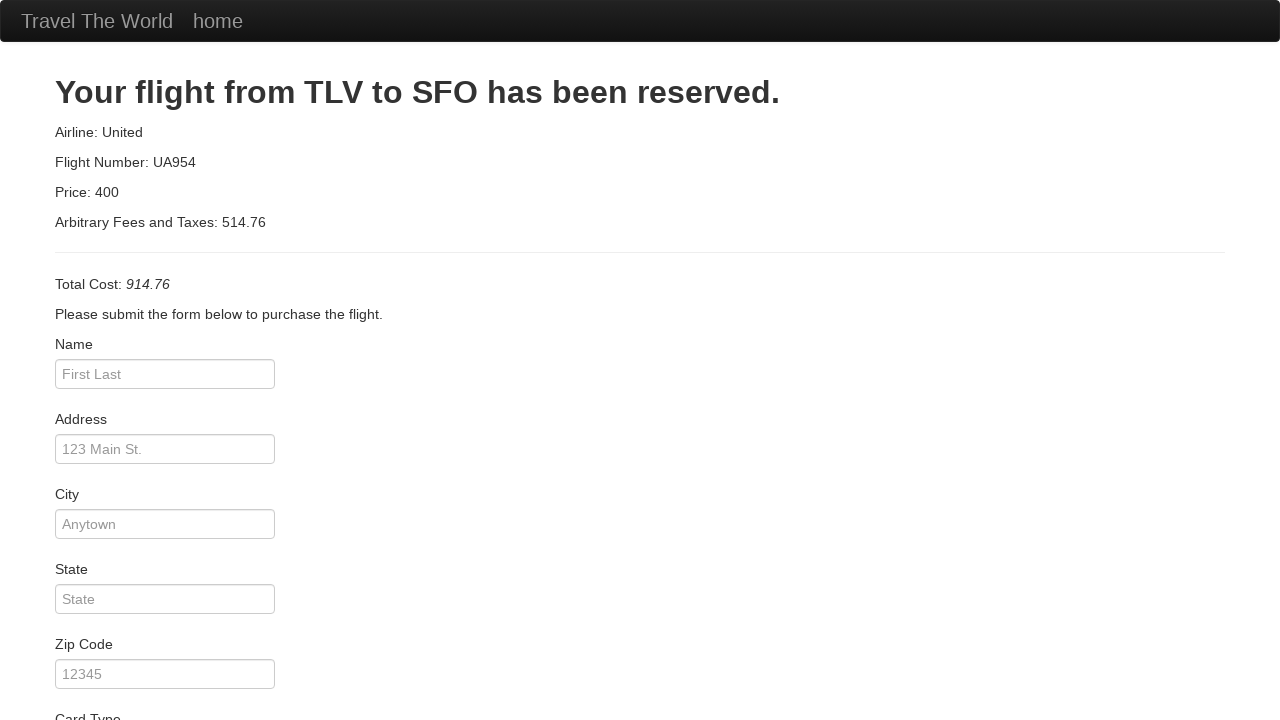

Filled passenger name field with 'John Martinez' on [placeholder="First Last"]
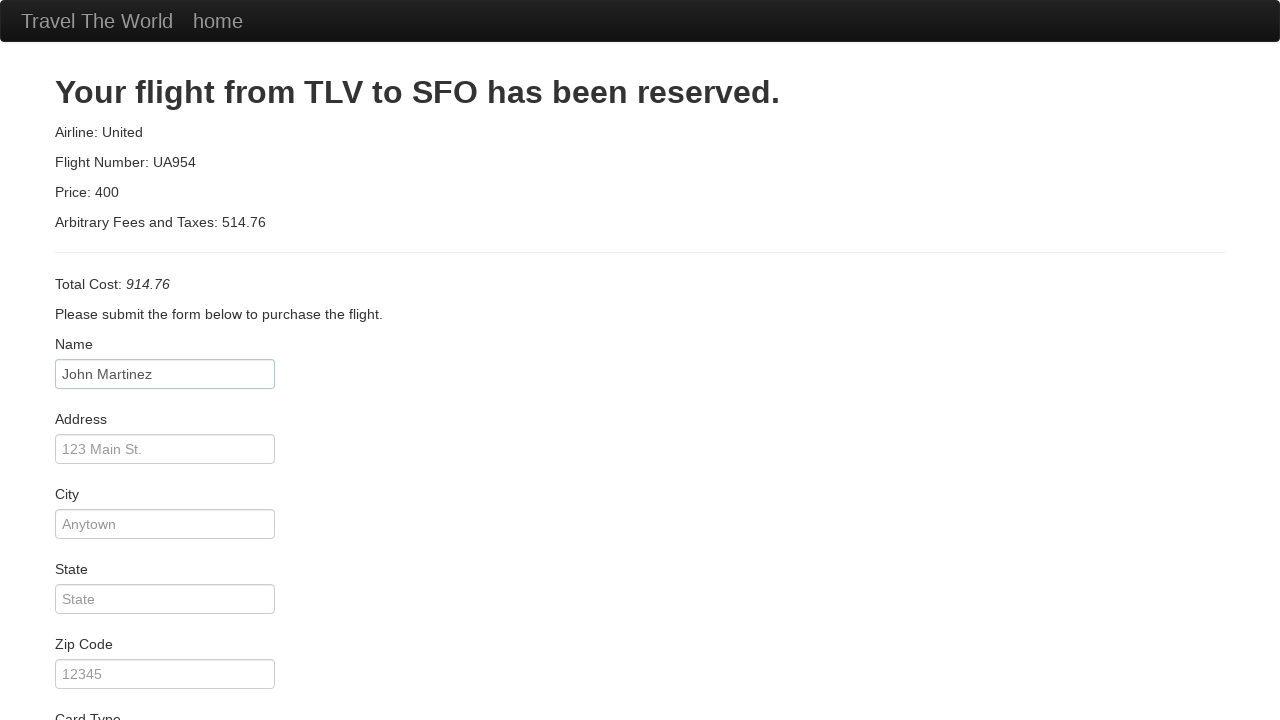

Filled address field with '742 Evergreen Terrace' on [placeholder="123 Main St."]
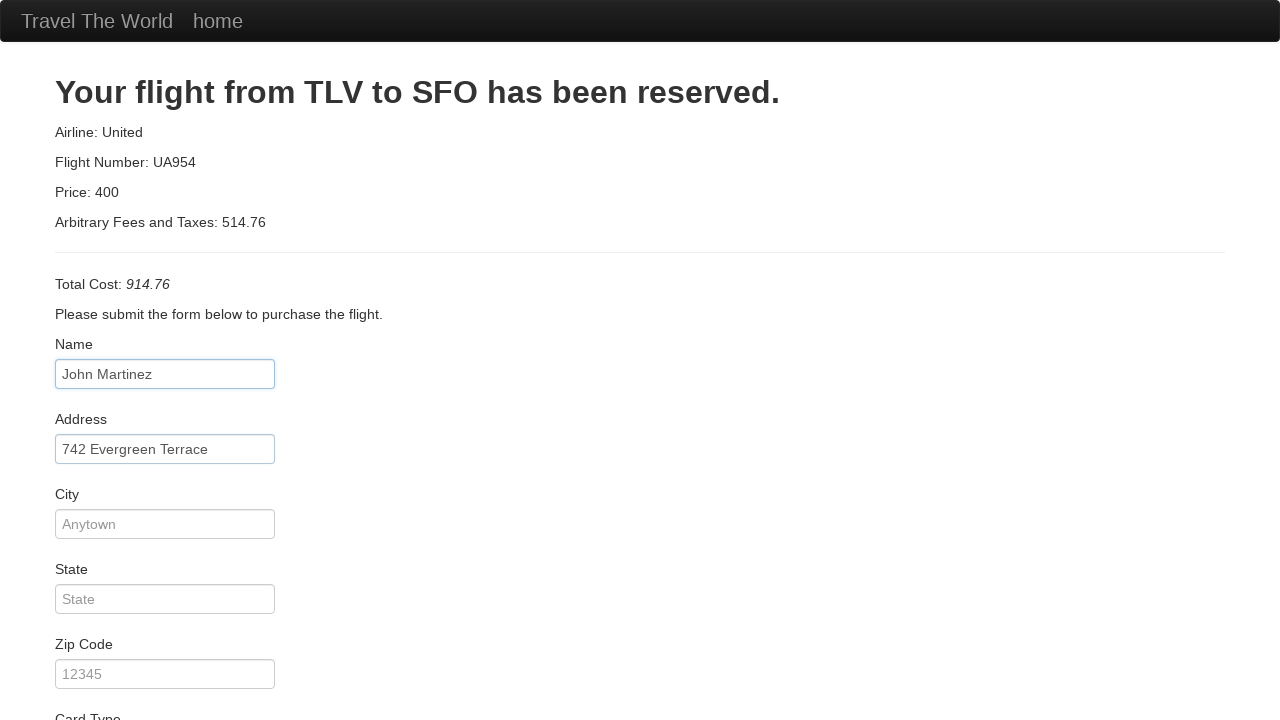

Filled city field with 'Springfield' on [placeholder="Anytown"]
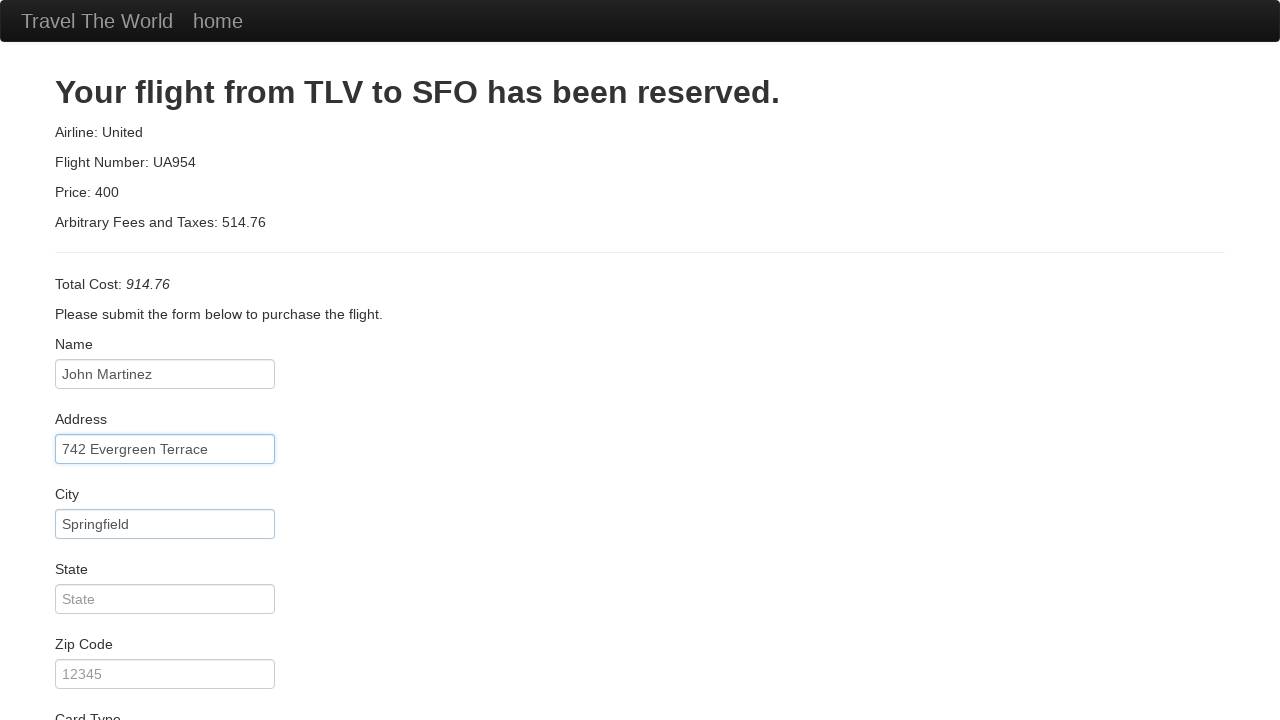

Filled state field with 'Illinois' on [placeholder="State"]
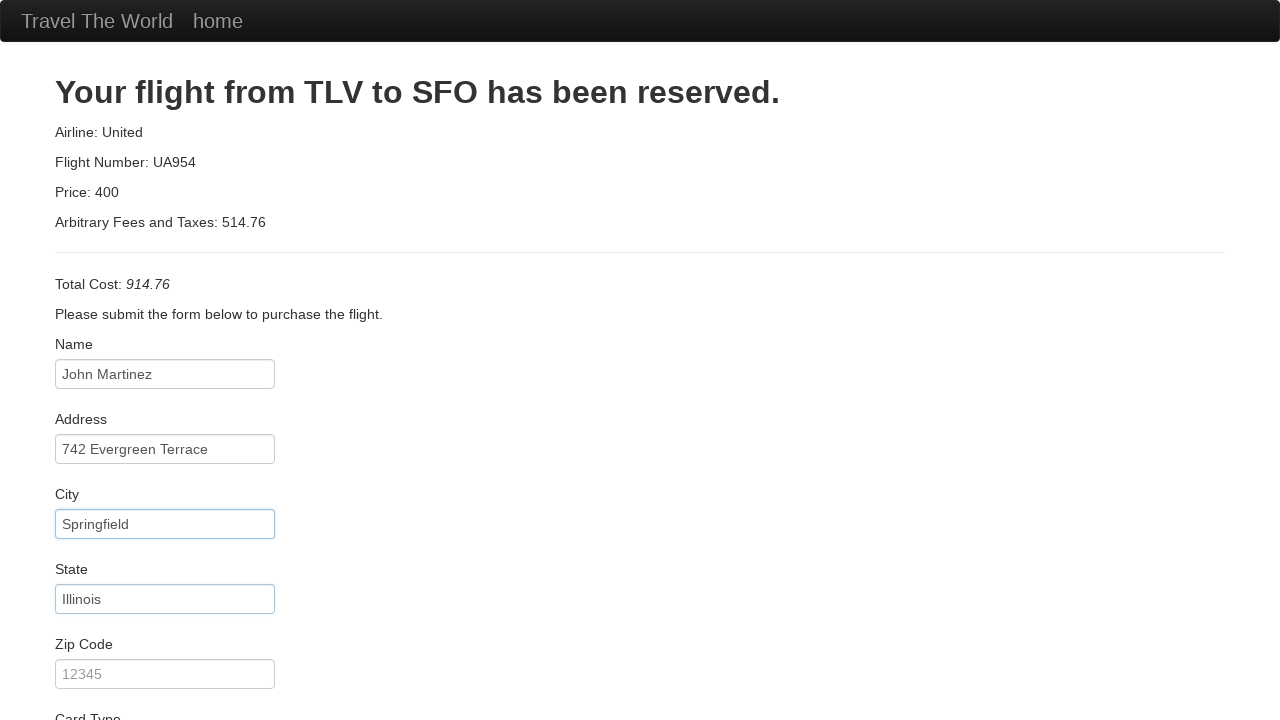

Filled zip code field with '62704' on [placeholder="12345"]
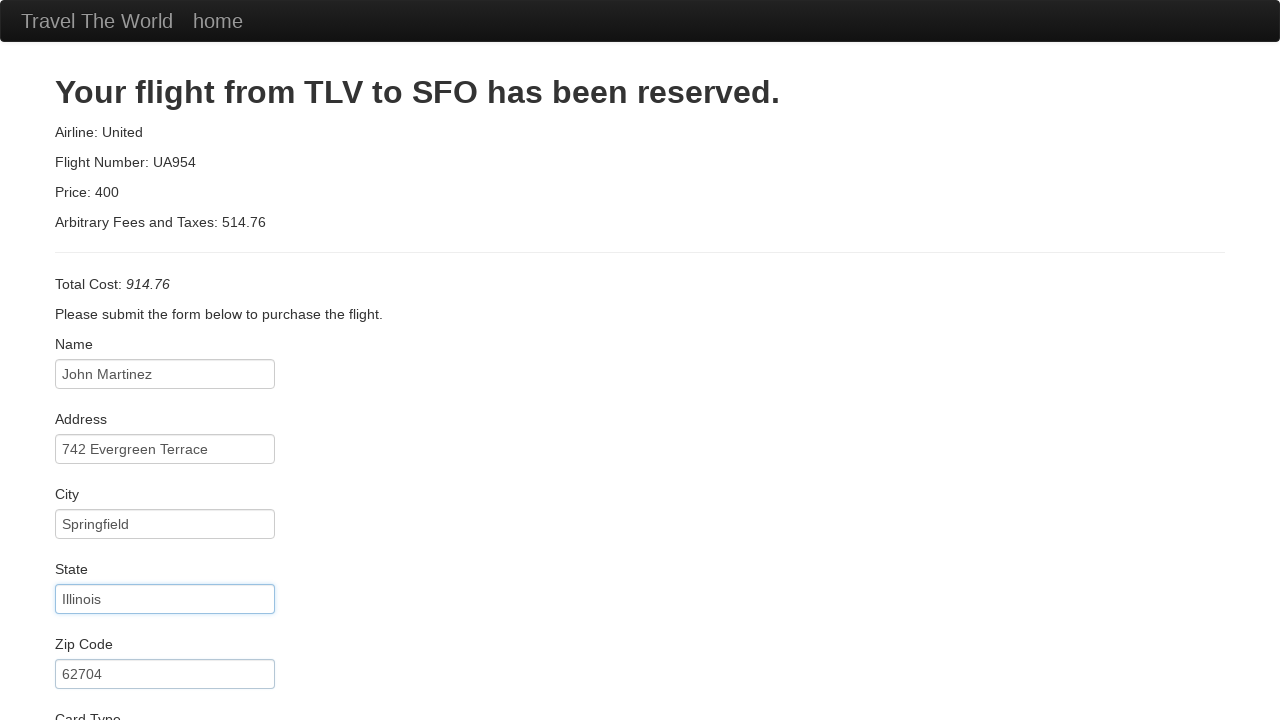

Filled credit card number field with test card number on [placeholder="Credit Card Number"]
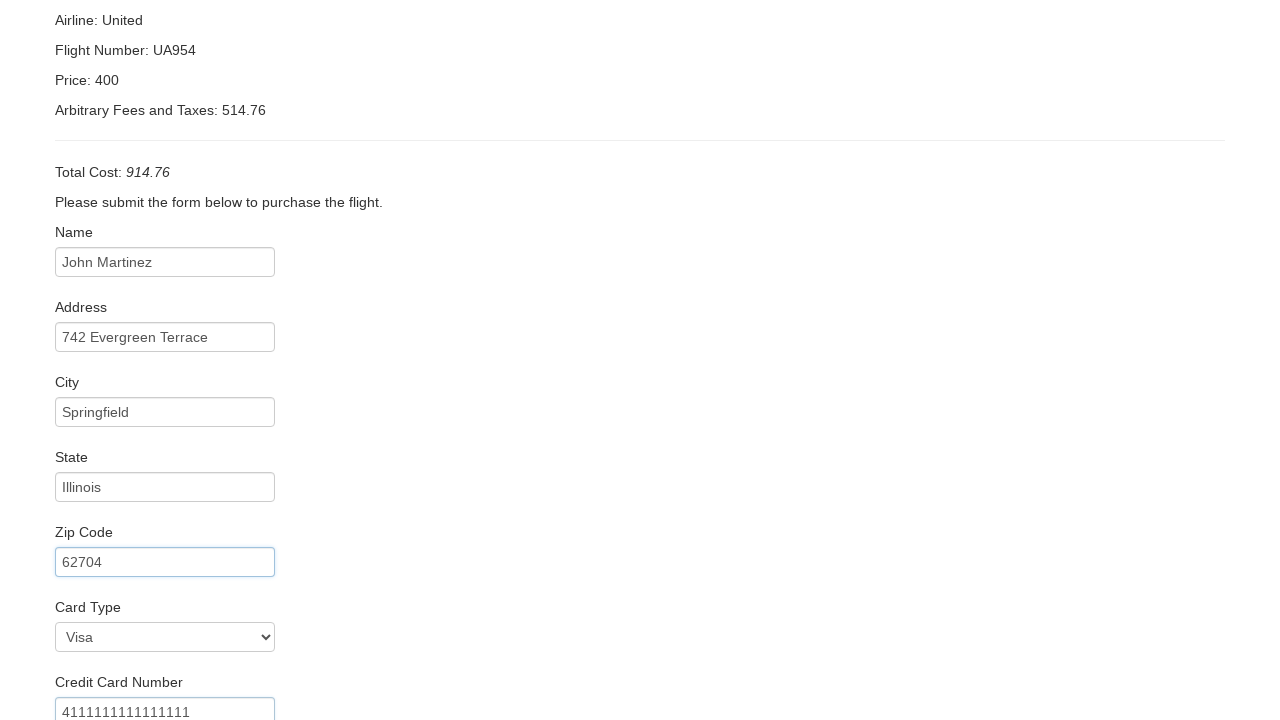

Filled cardholder name field with 'John Martinez' on [placeholder="John Smith"]
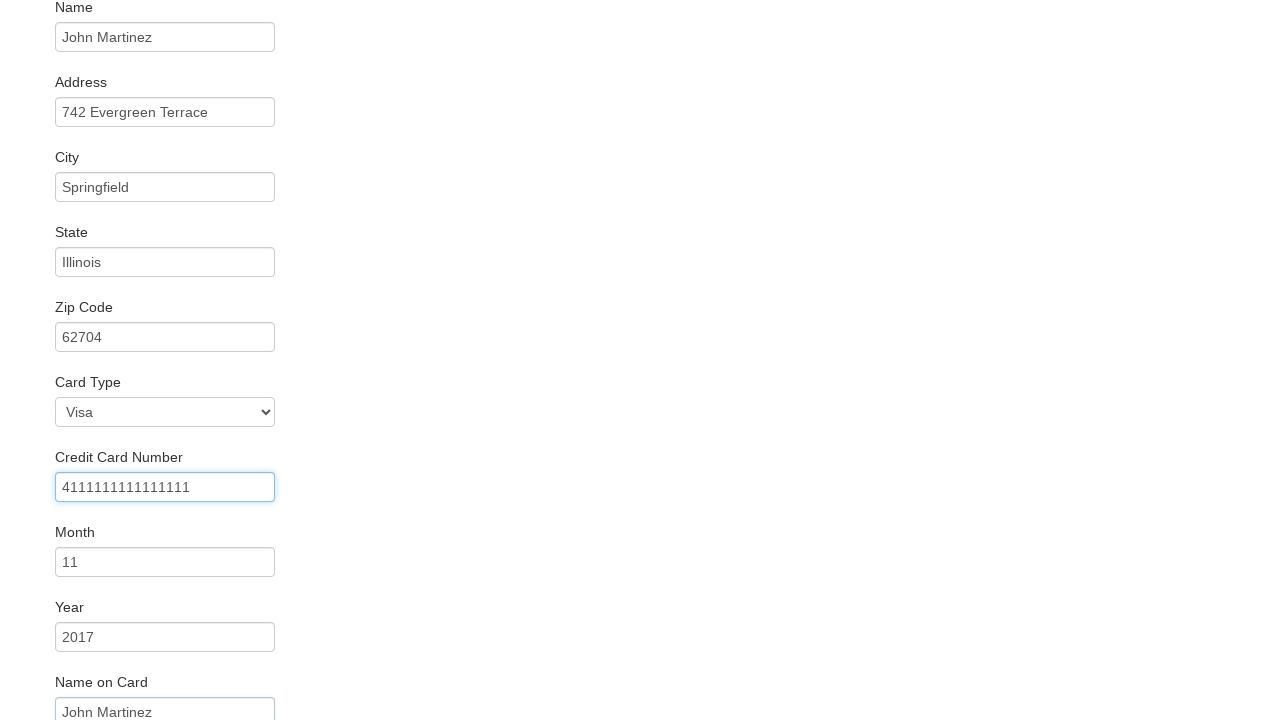

Checked the 'Remember Me' checkbox at (62, 656) on input[name="rememberMe"]
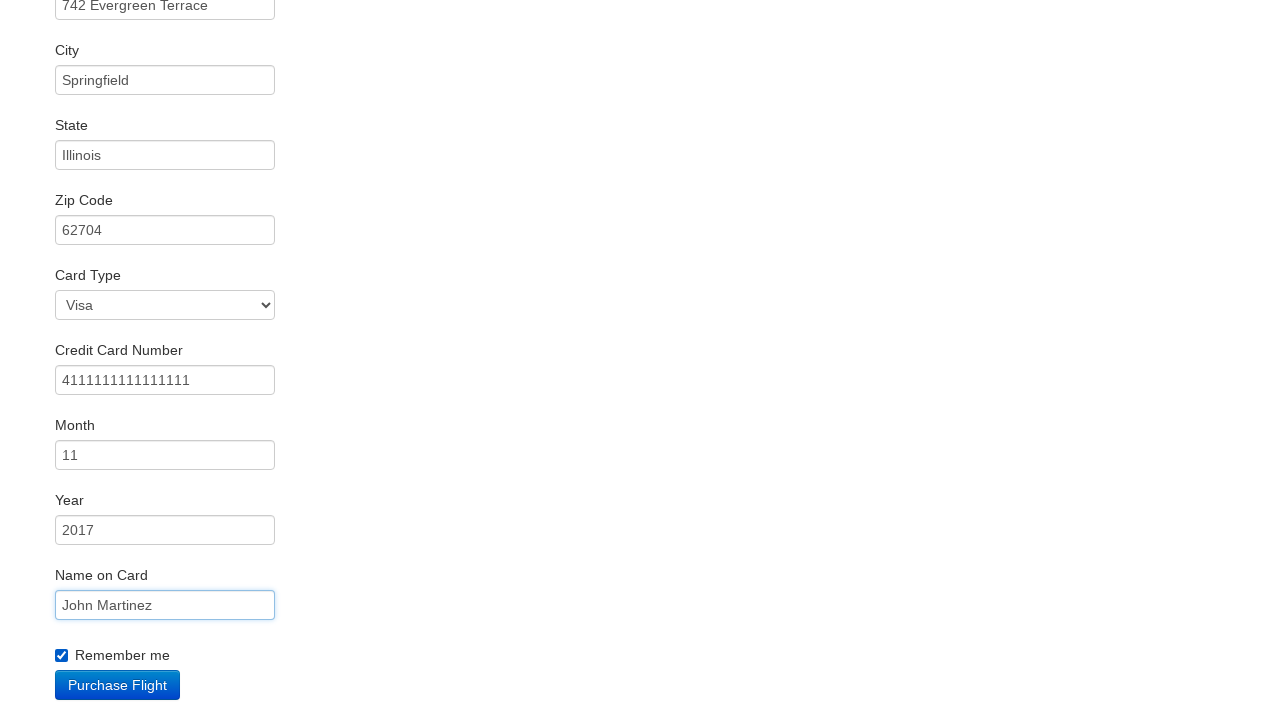

Clicked Purchase Flight button to complete the transaction at (118, 685) on text=Purchase Flight
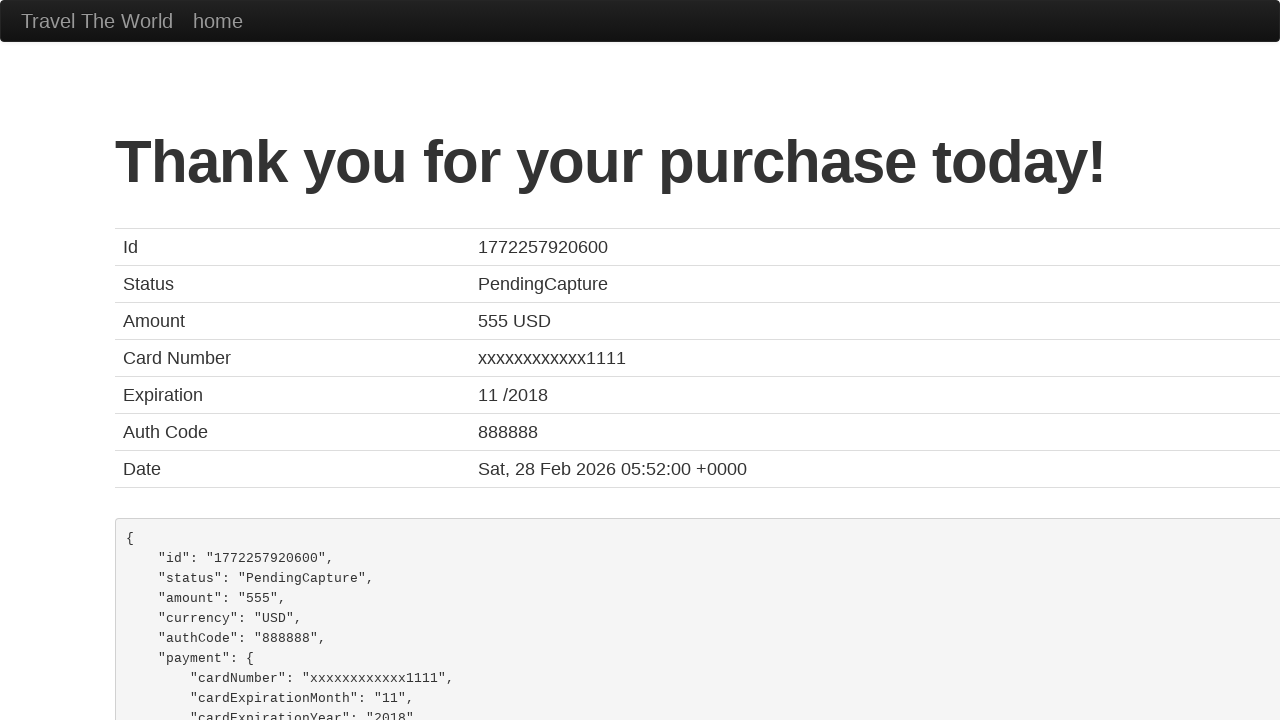

Purchase confirmation page loaded successfully
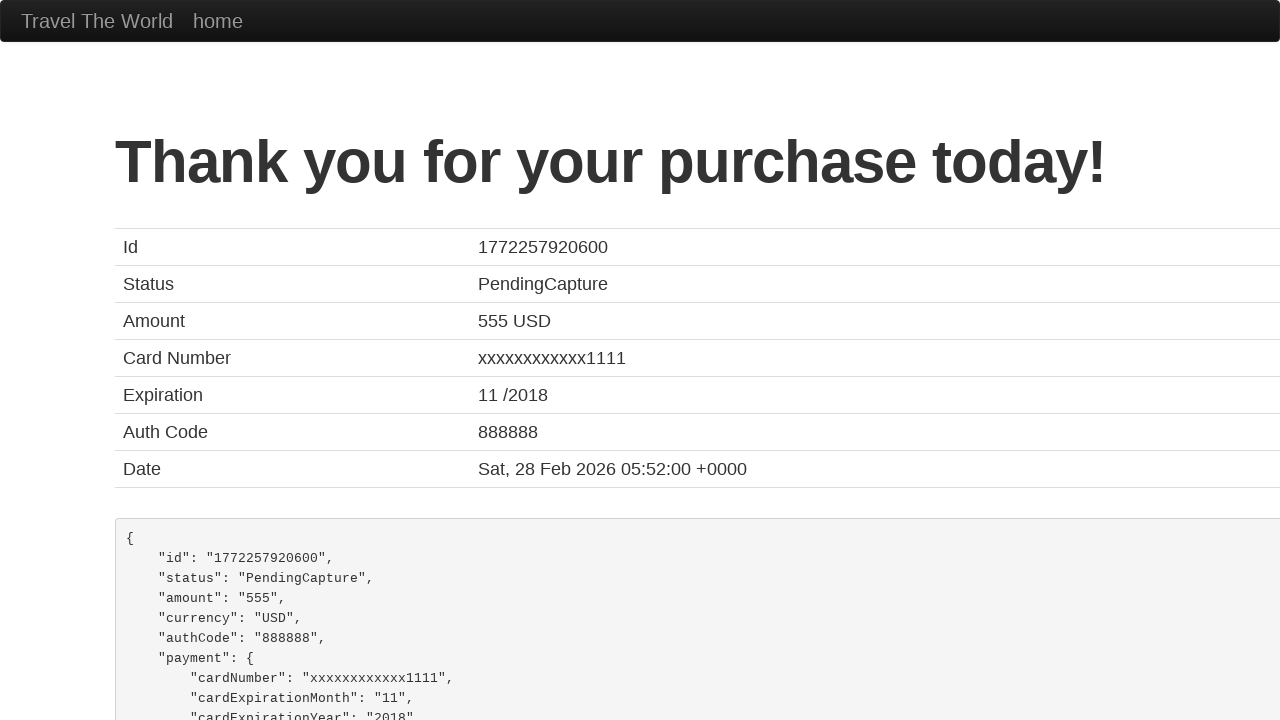

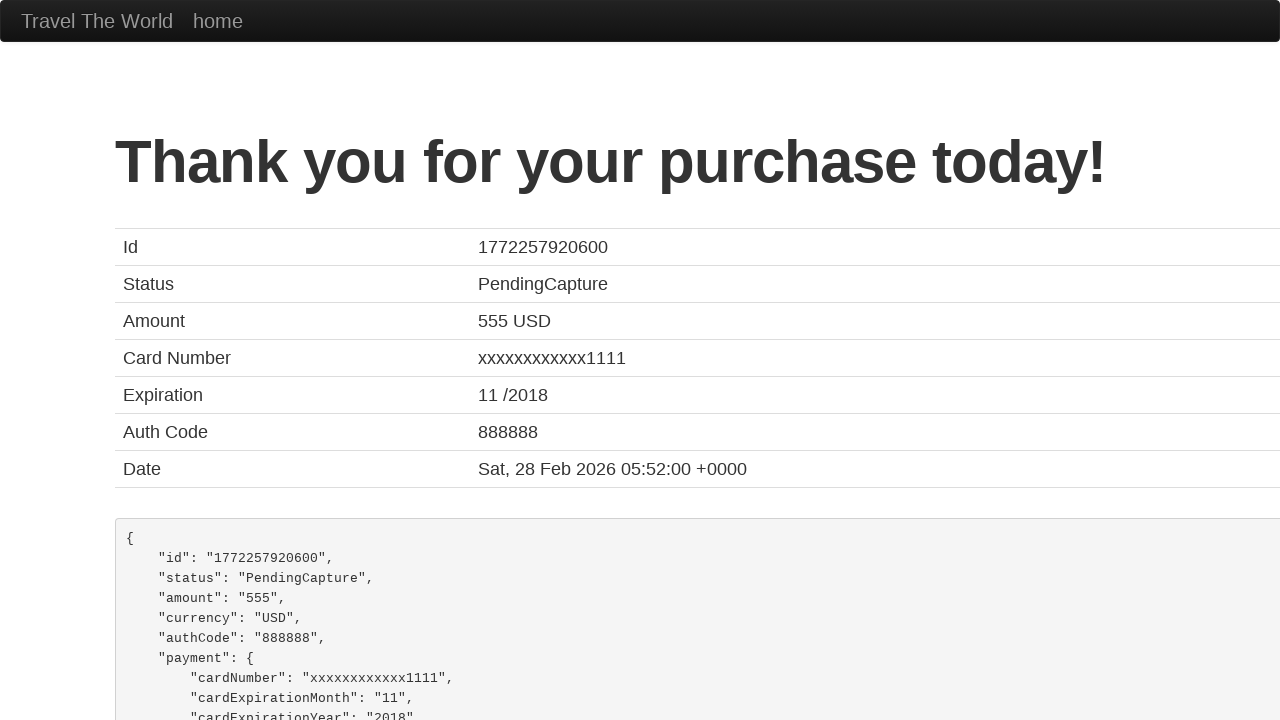